Tests character validation form by entering 6 characters with asterisks "*45*RE" and clicking validate button

Starting URL: https://testpages.eviltester.com/styled/apps/7charval/simple7charvalidation.html

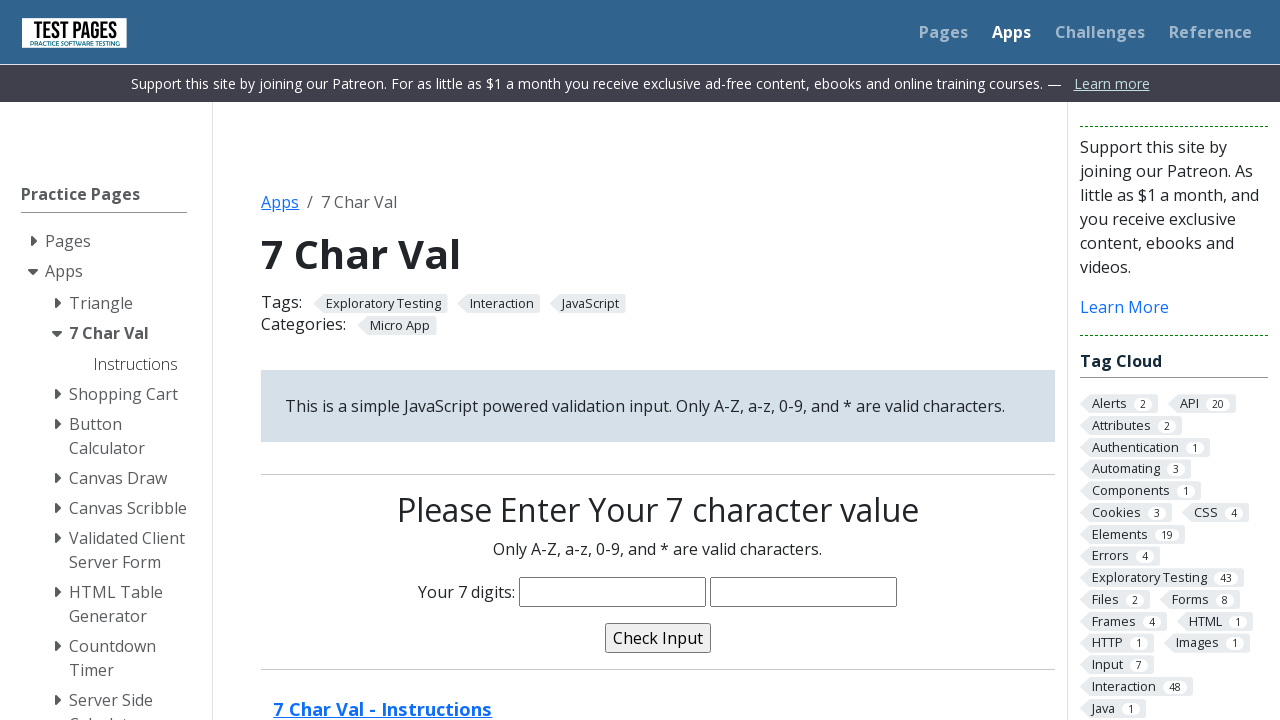

Filled characters field with '*45*RE' on input[name='characters']
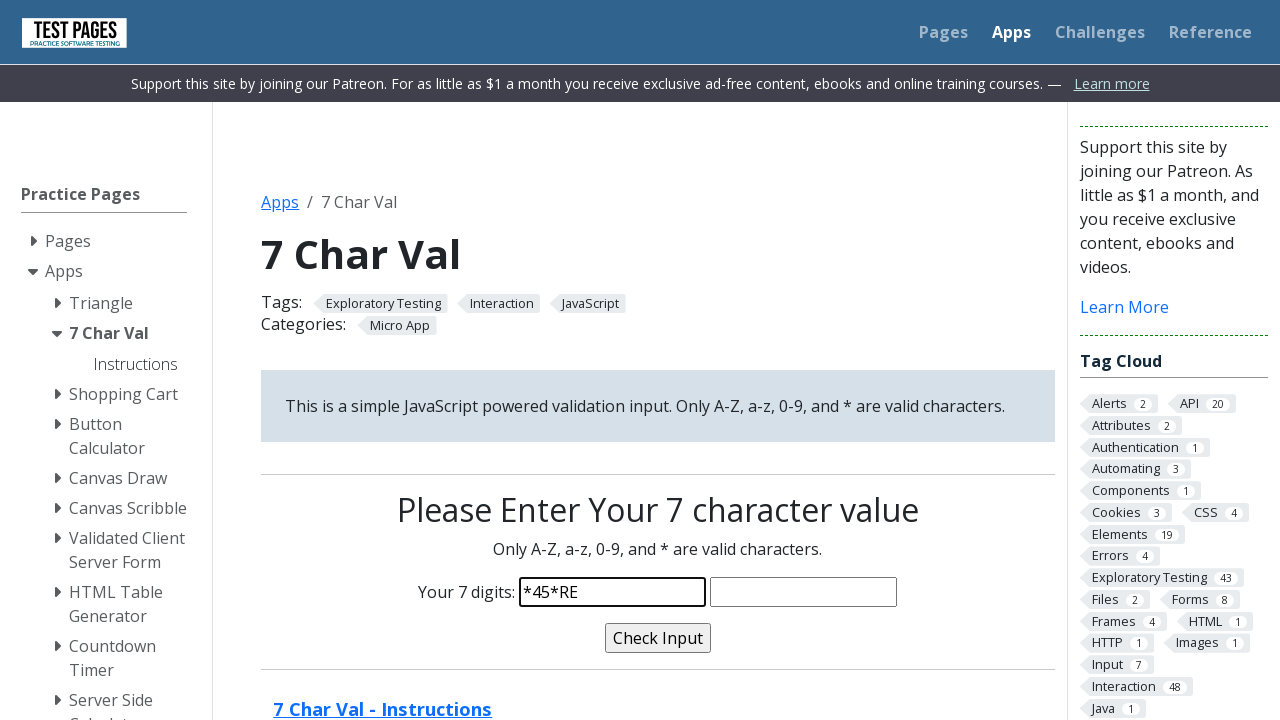

Clicked validate button to test character validation at (658, 638) on input[name='validate']
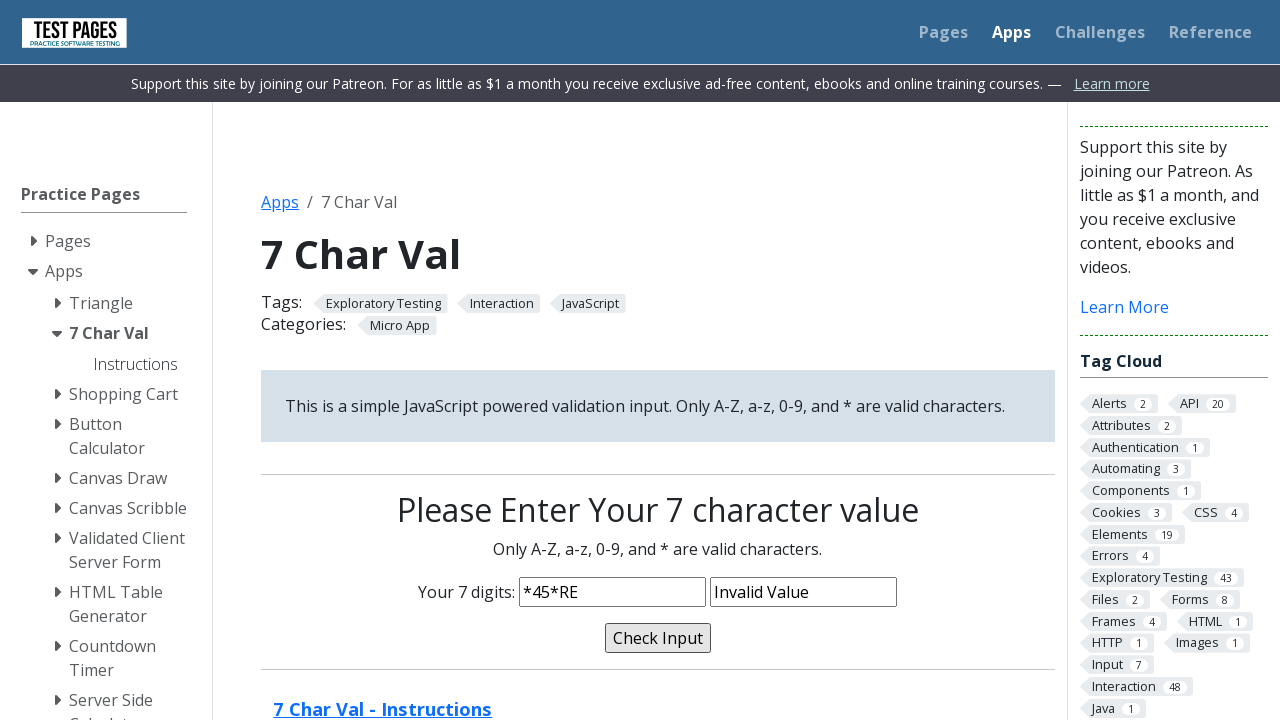

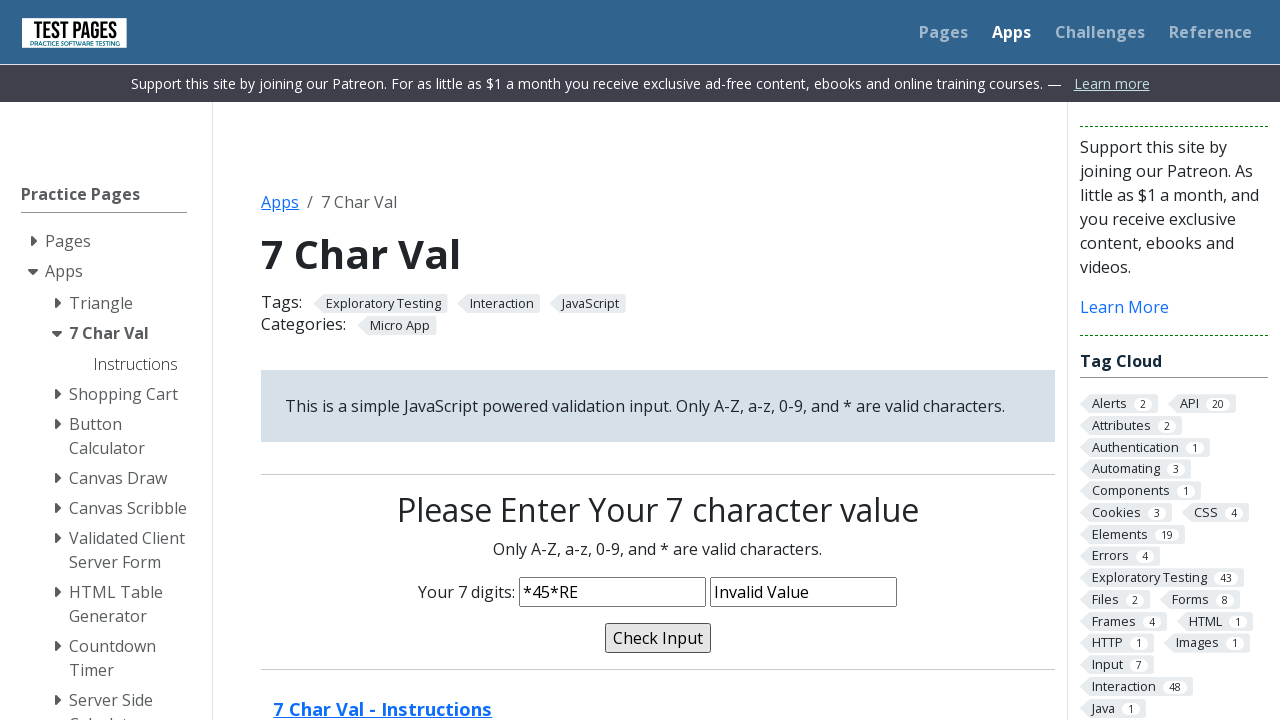